Solves a math problem by reading two numbers from the page, calculating their sum, selecting it from a dropdown, and submitting the form

Starting URL: http://suninjuly.github.io/selects1.html

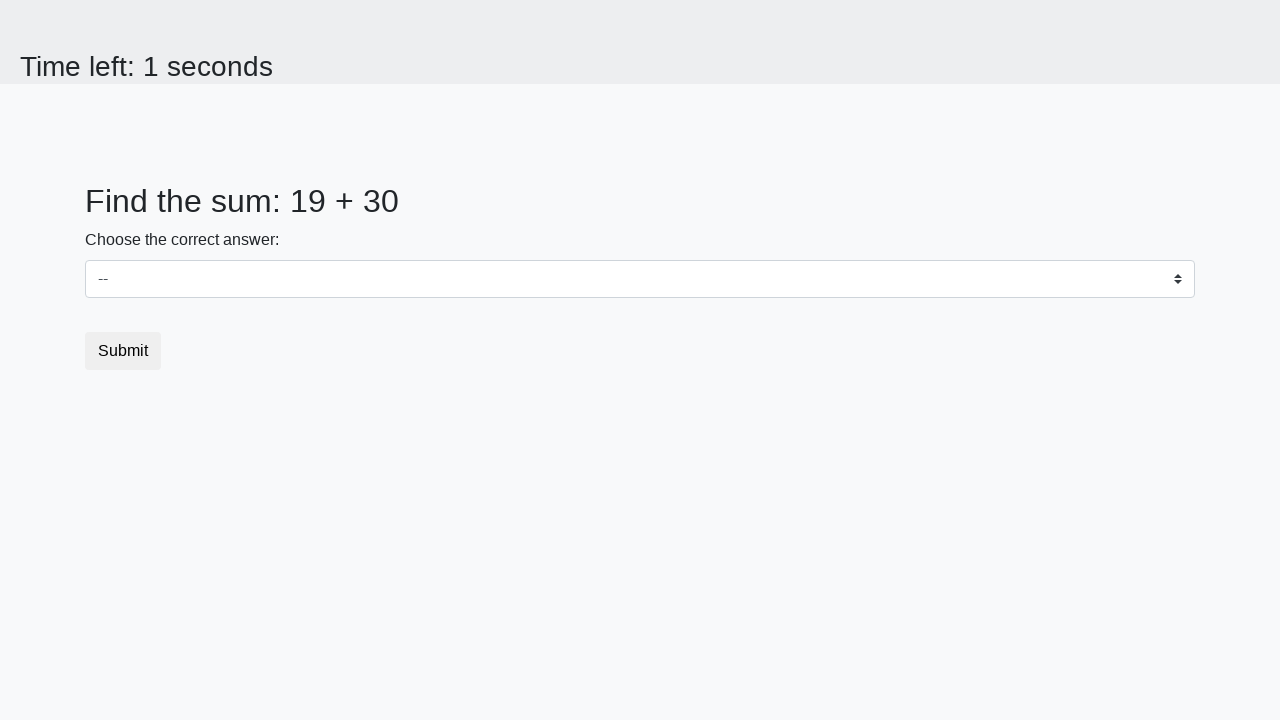

Located the first number element (#num1)
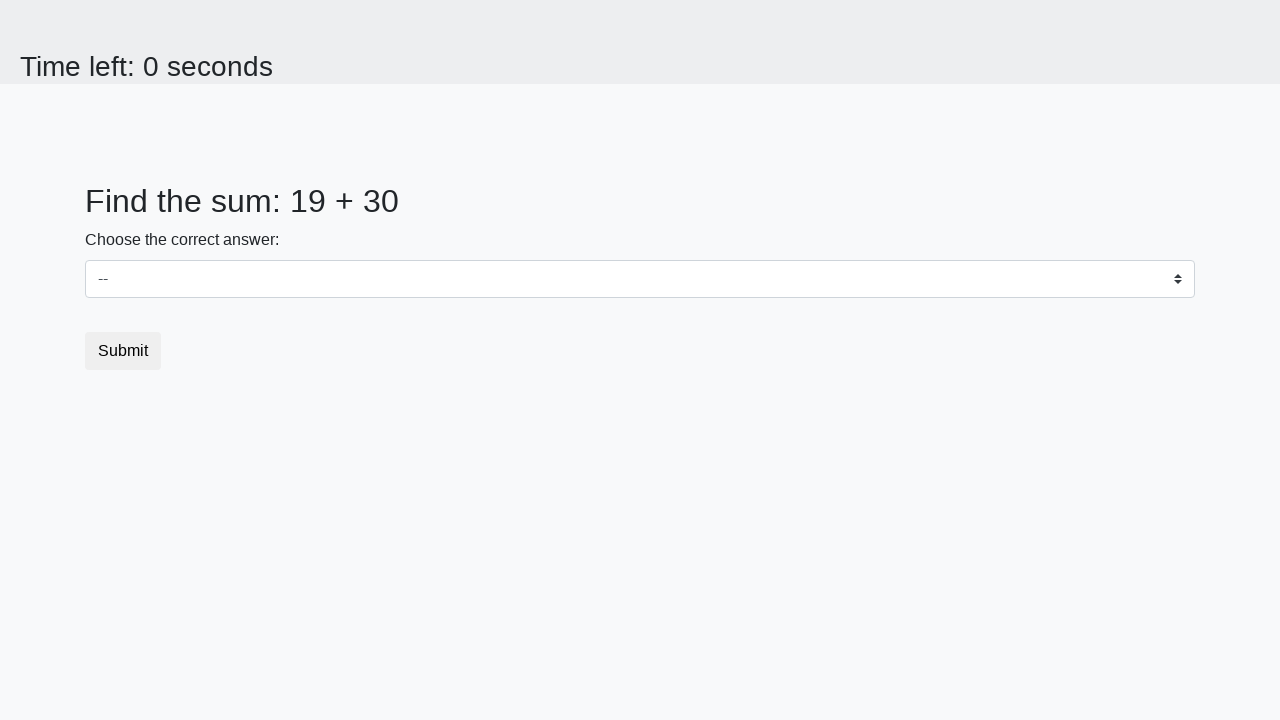

Located the second number element (#num2)
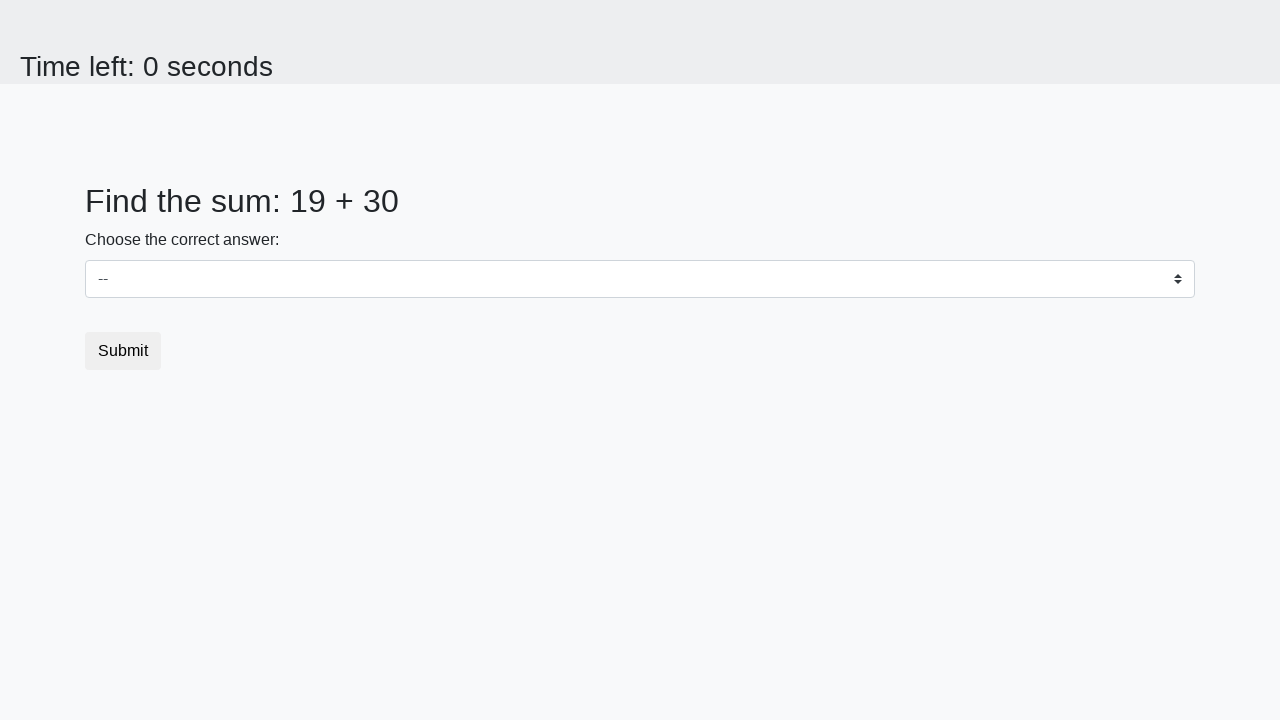

Extracted first number: 19
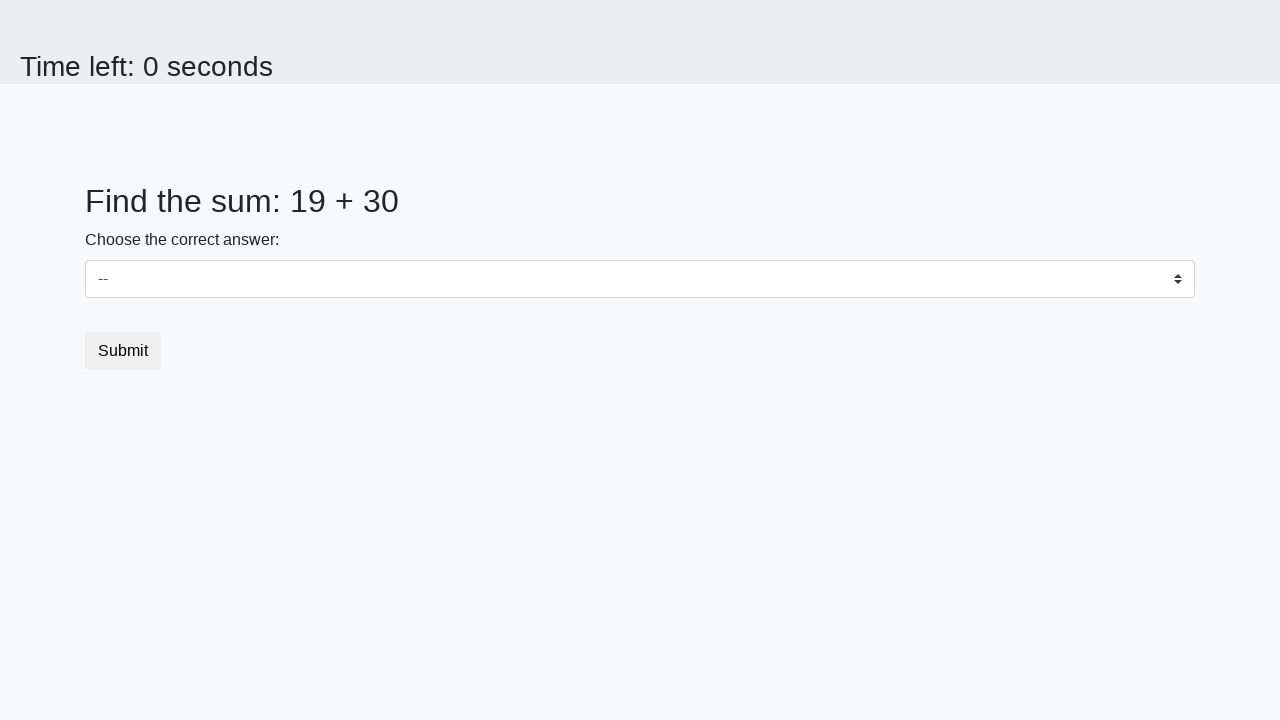

Extracted second number: 30
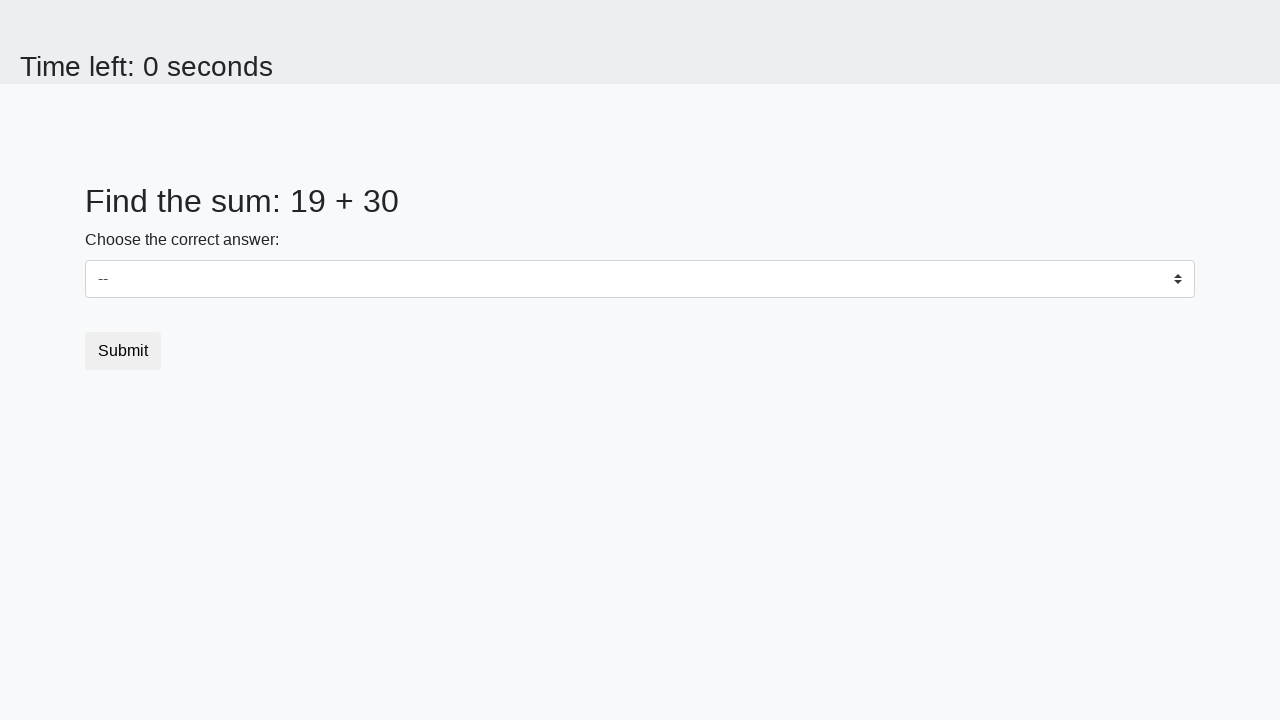

Calculated sum: 19 + 30 = 49
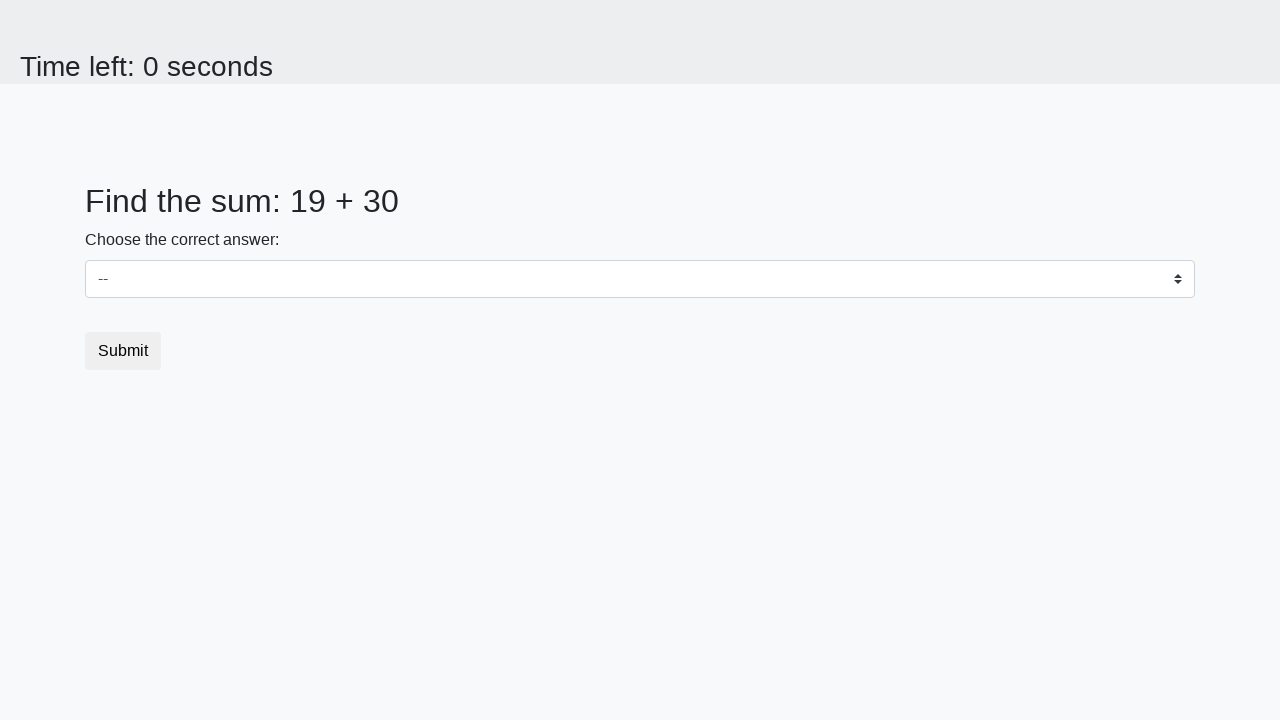

Selected 49 from the dropdown on select
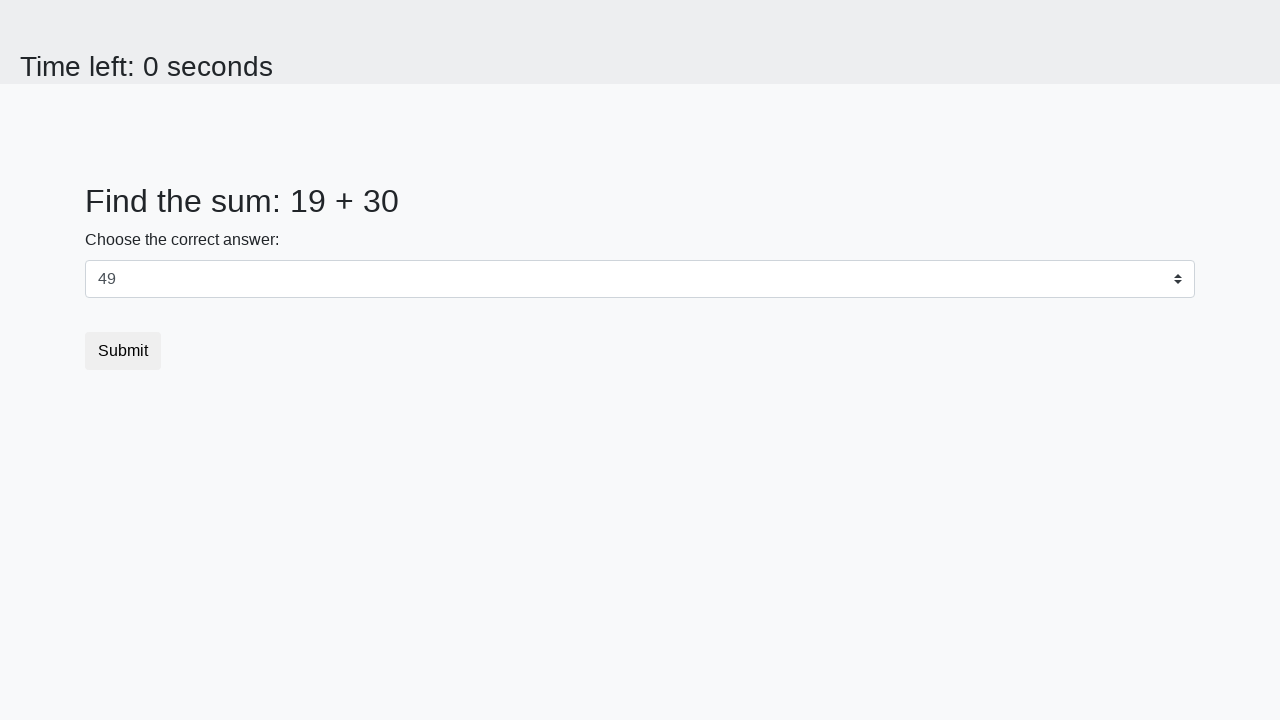

Executed JavaScript alert
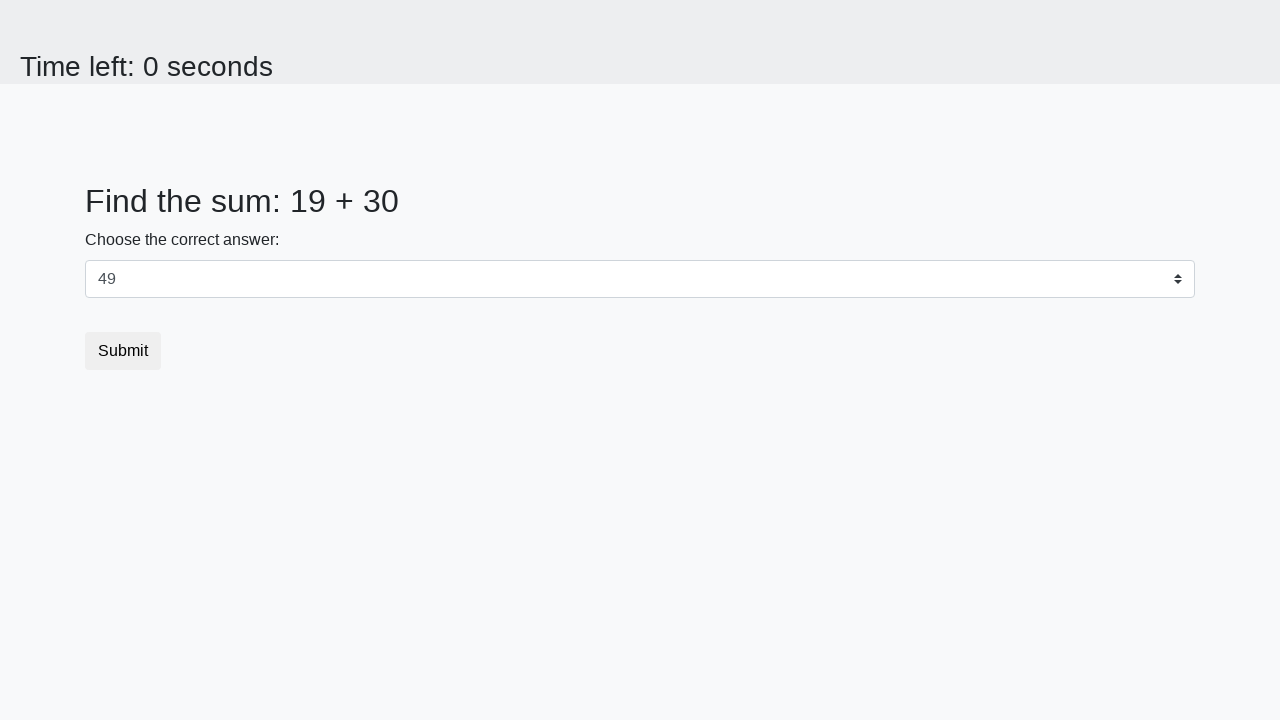

Accepted the alert dialog
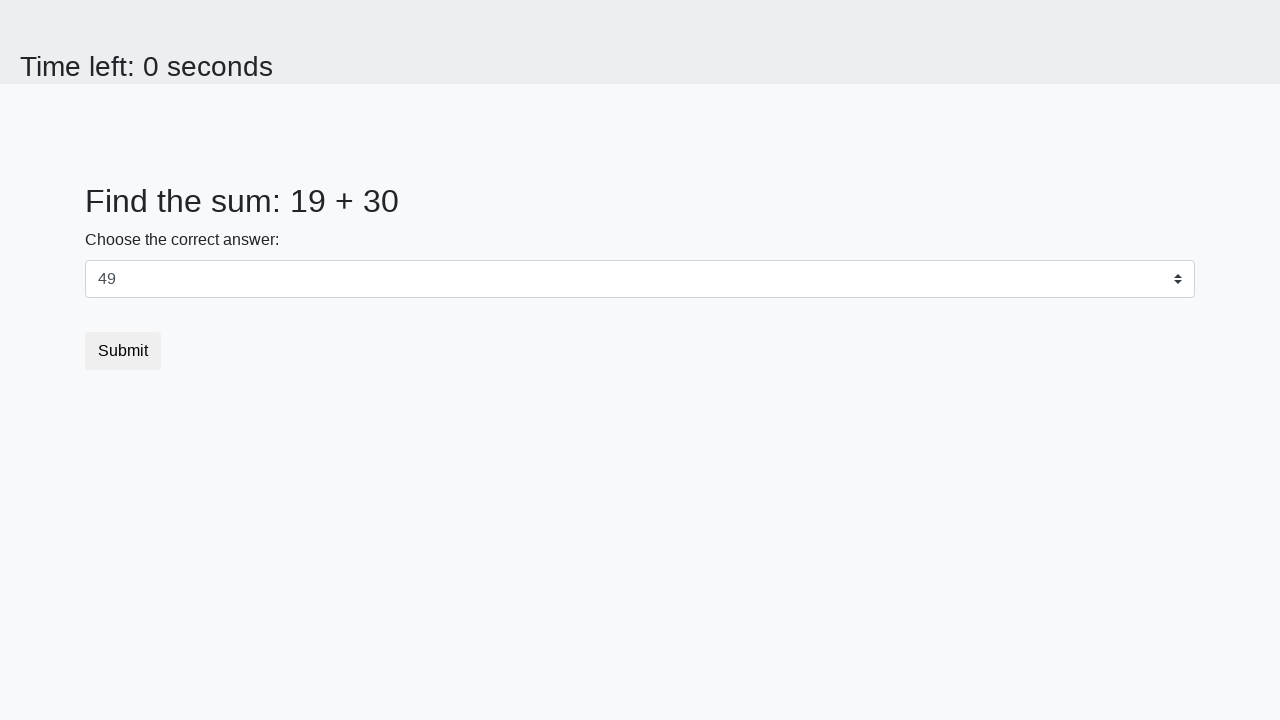

Clicked the submit button at (123, 351) on .btn-default
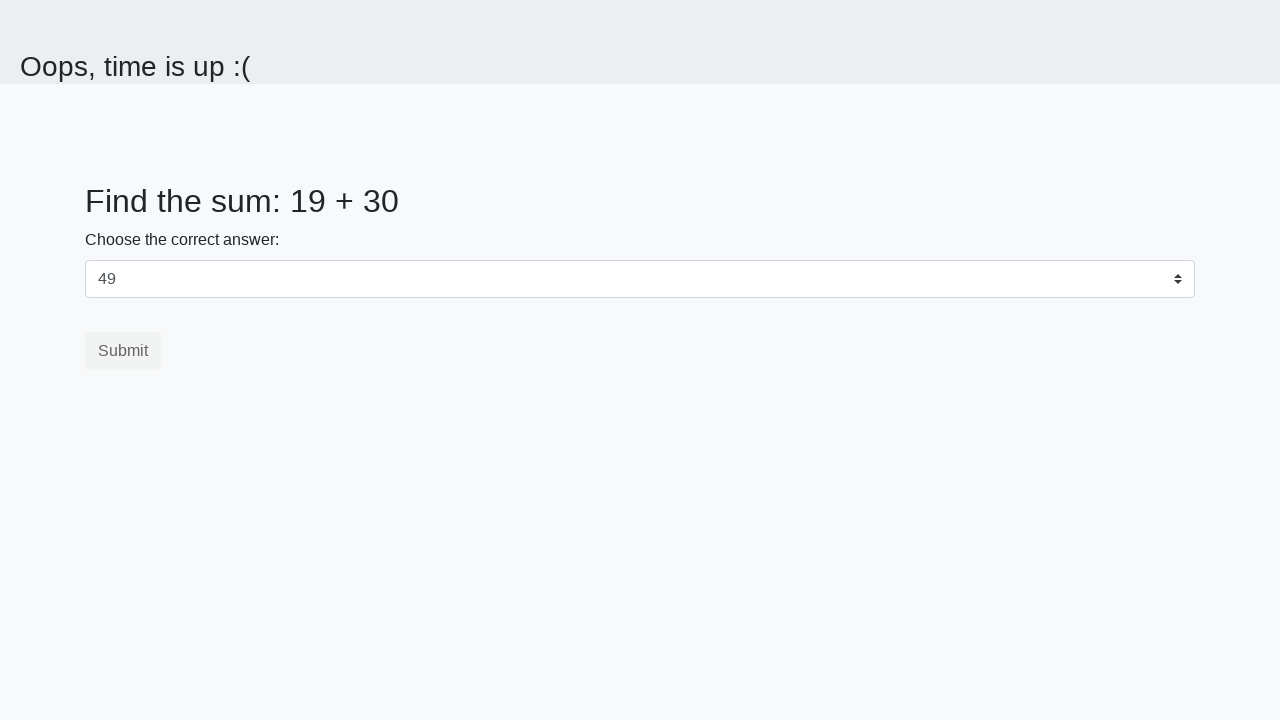

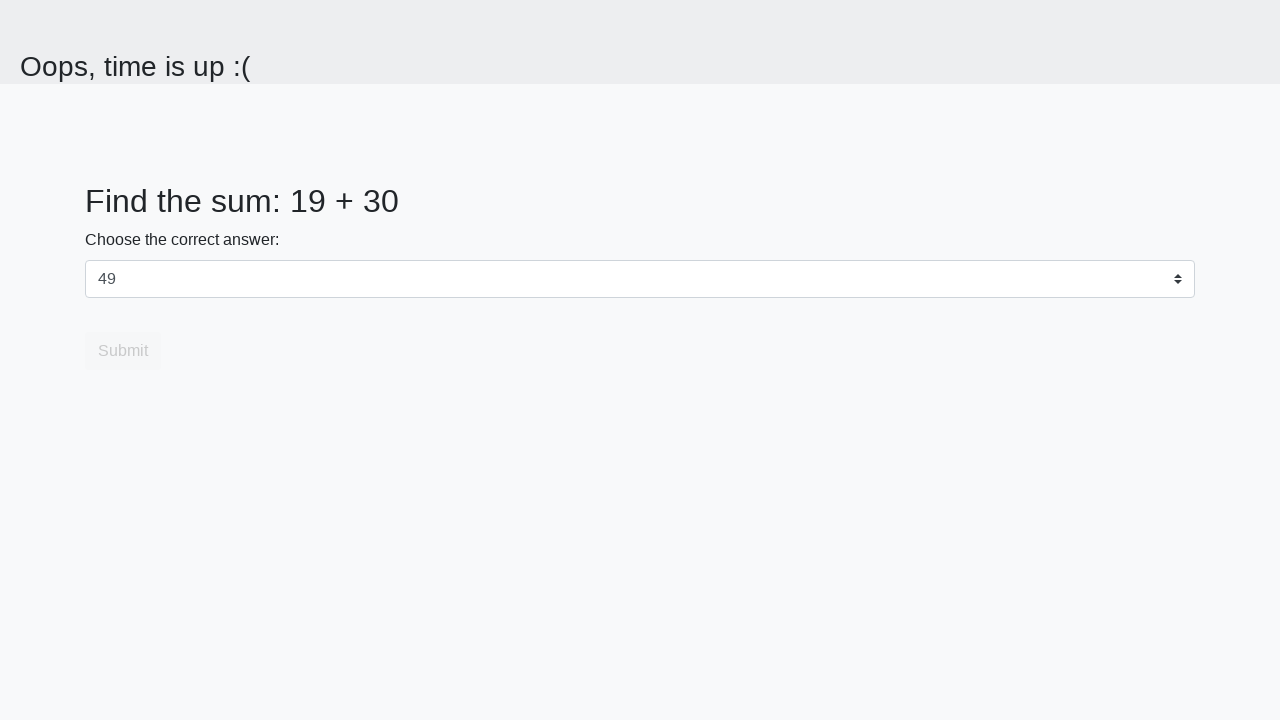